Solves a mathematical captcha by calculating a formula based on a value from the page, then fills the answer and submits the form with checkbox and radio button selections

Starting URL: https://suninjuly.github.io/math.html

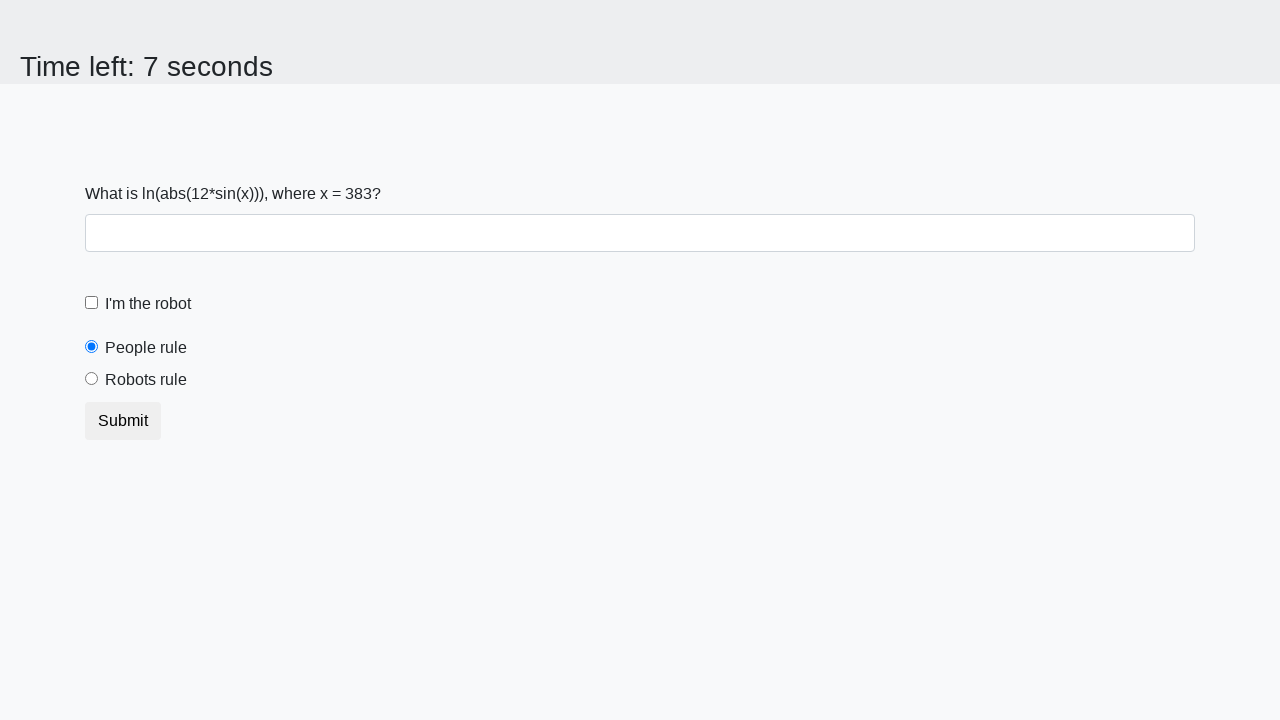

Located the input value element
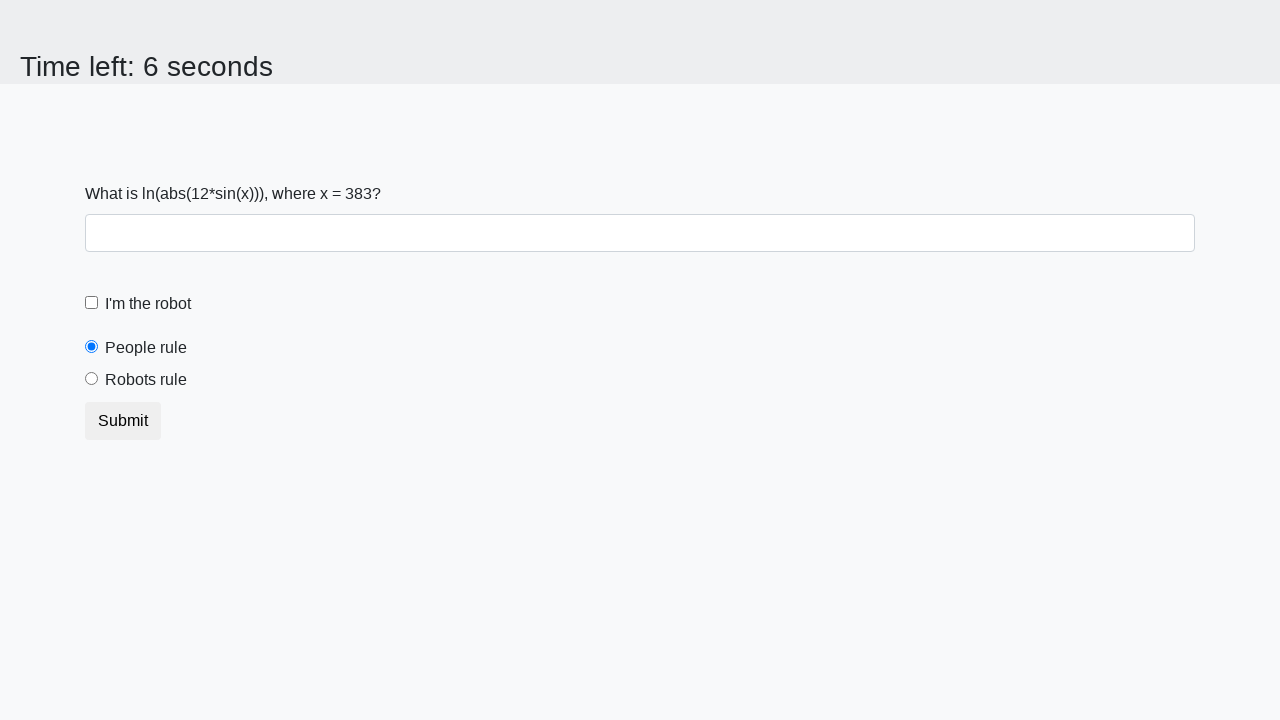

Extracted input value from page: 383
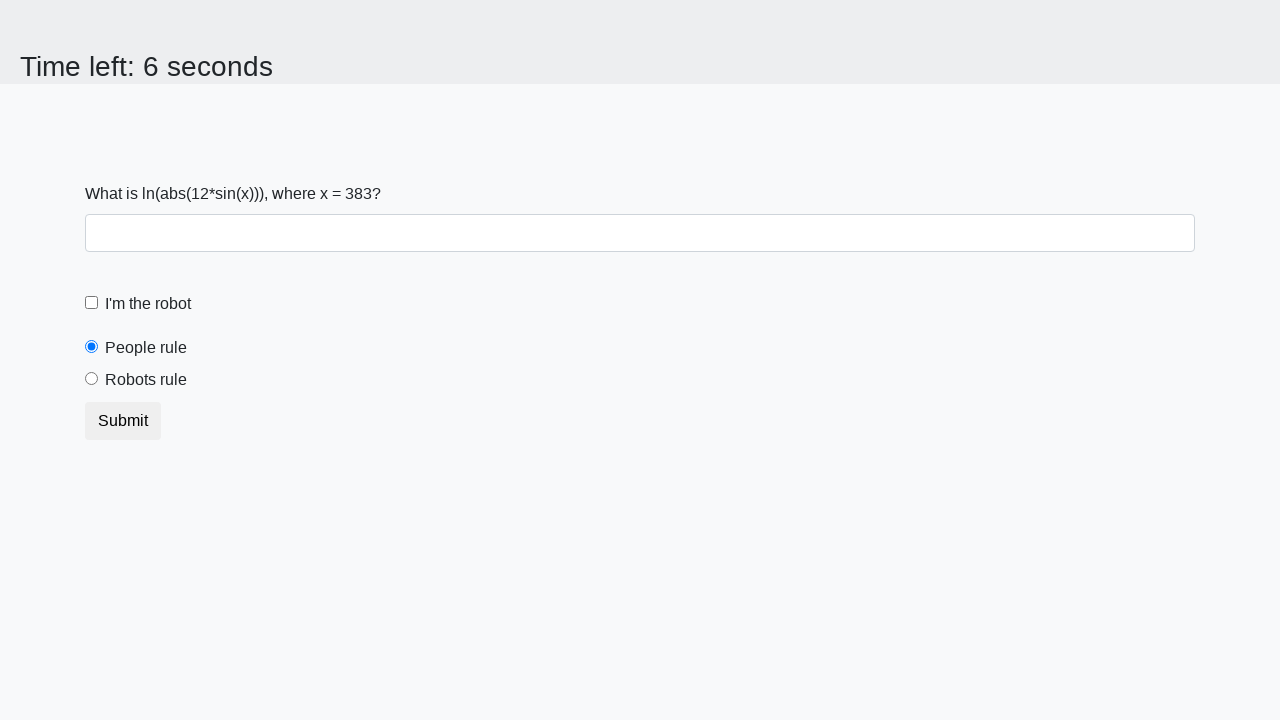

Calculated mathematical formula result: 1.1788153689092367
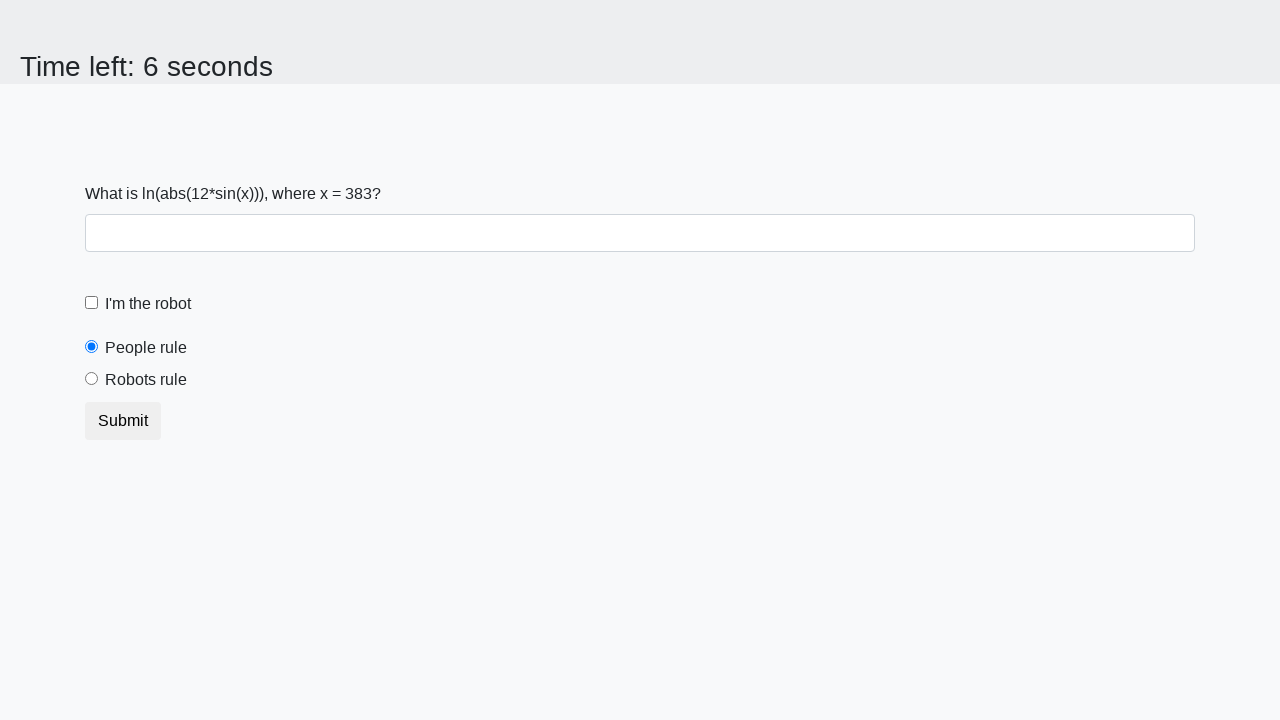

Filled answer field with calculated value: 1.1788153689092367 on #answer
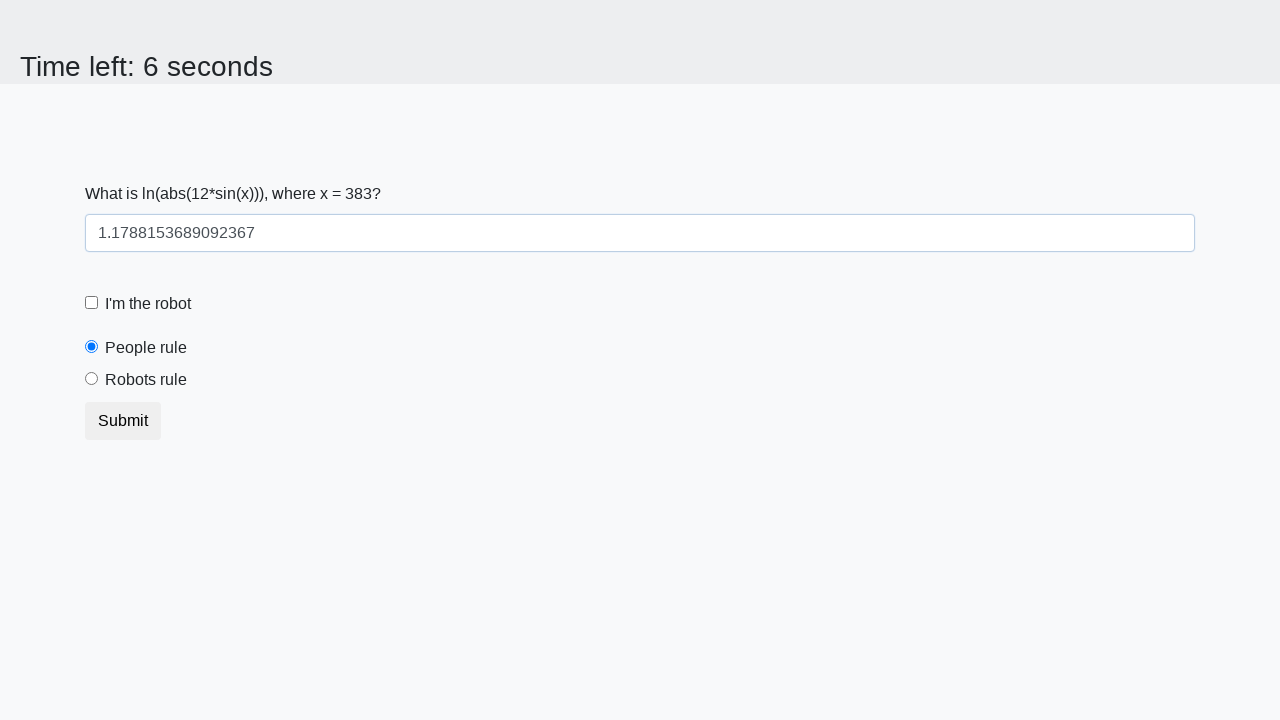

Clicked the robot checkbox at (148, 304) on [for='robotCheckbox']
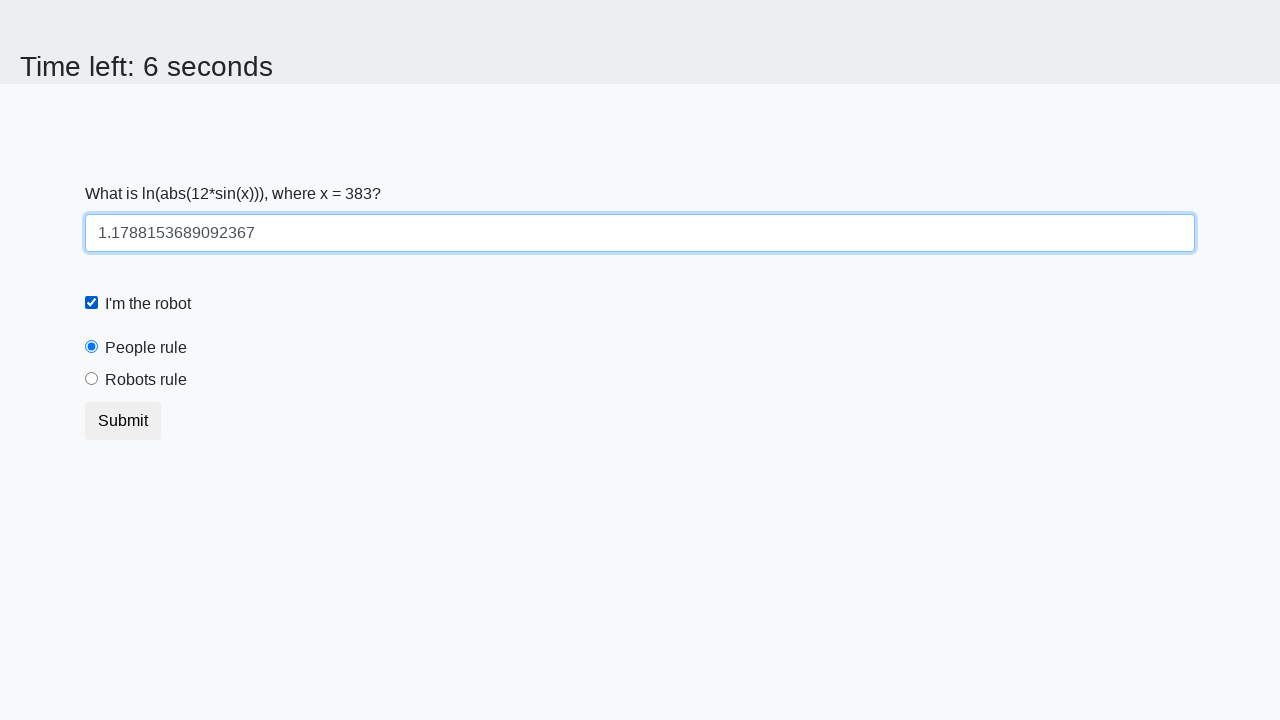

Selected the robots radio button at (92, 379) on [value='robots']
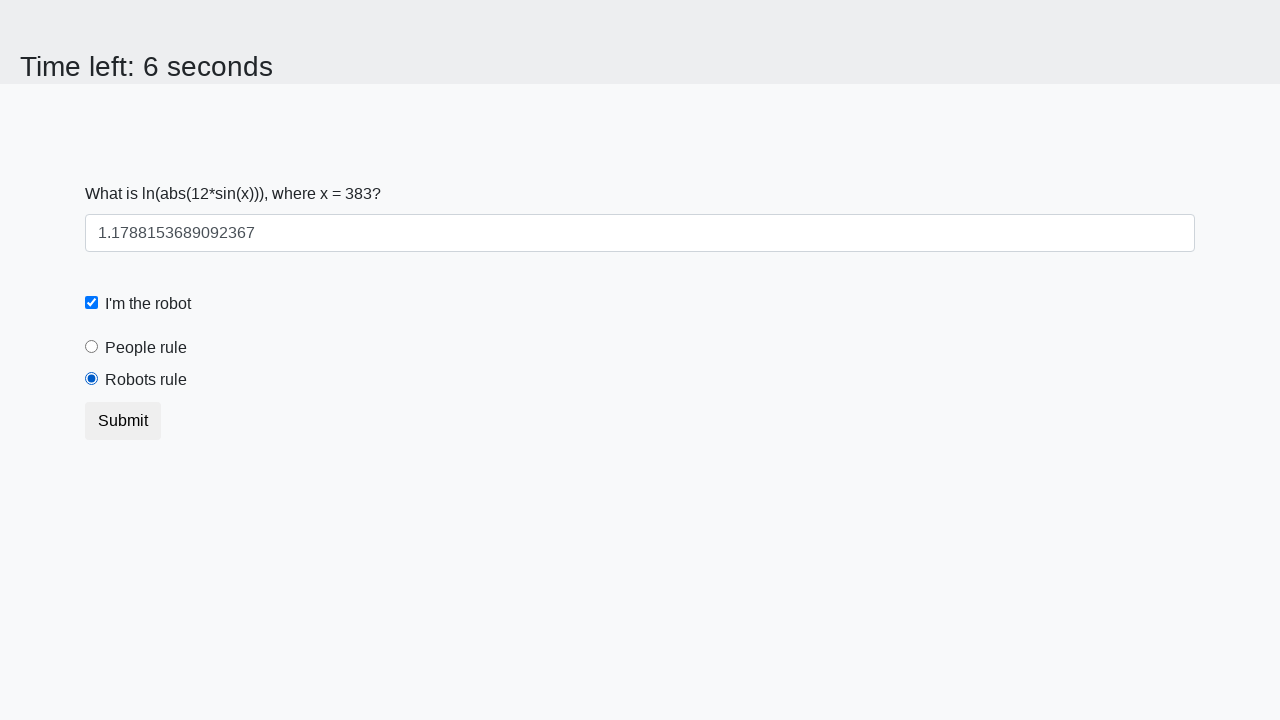

Clicked the submit button at (123, 421) on button.btn.btn-default
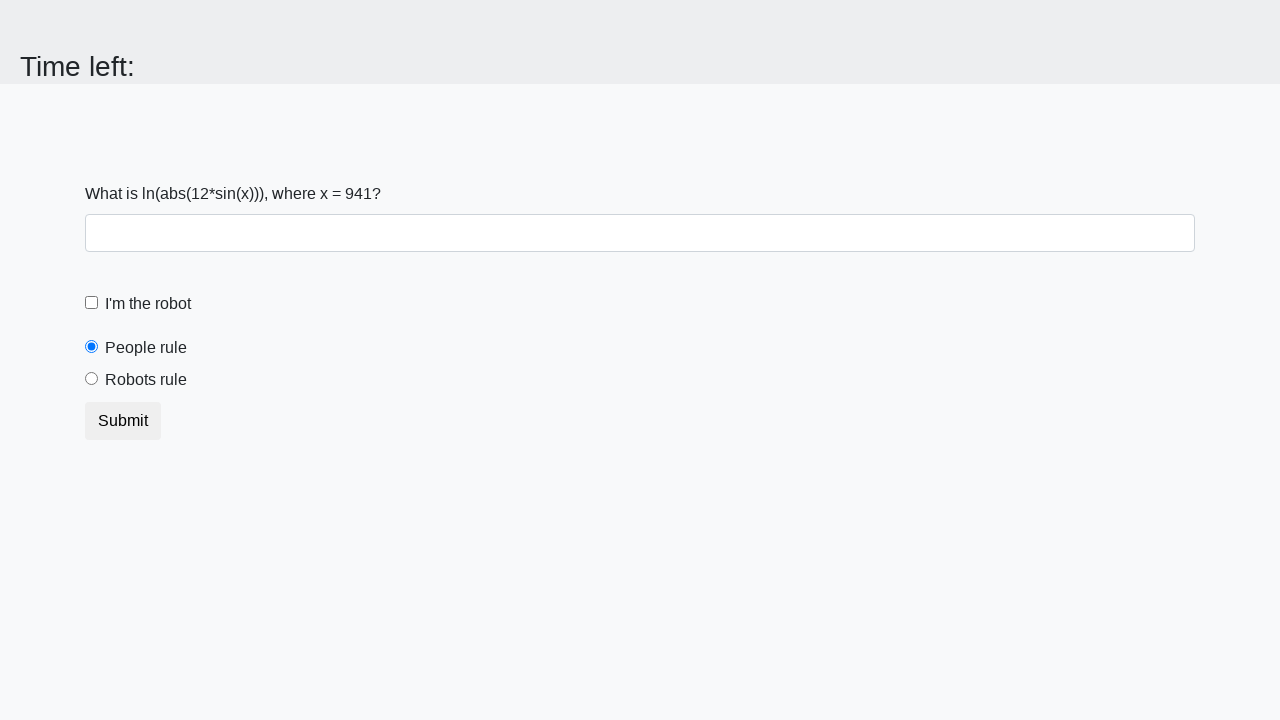

Waited 1 second for form submission result
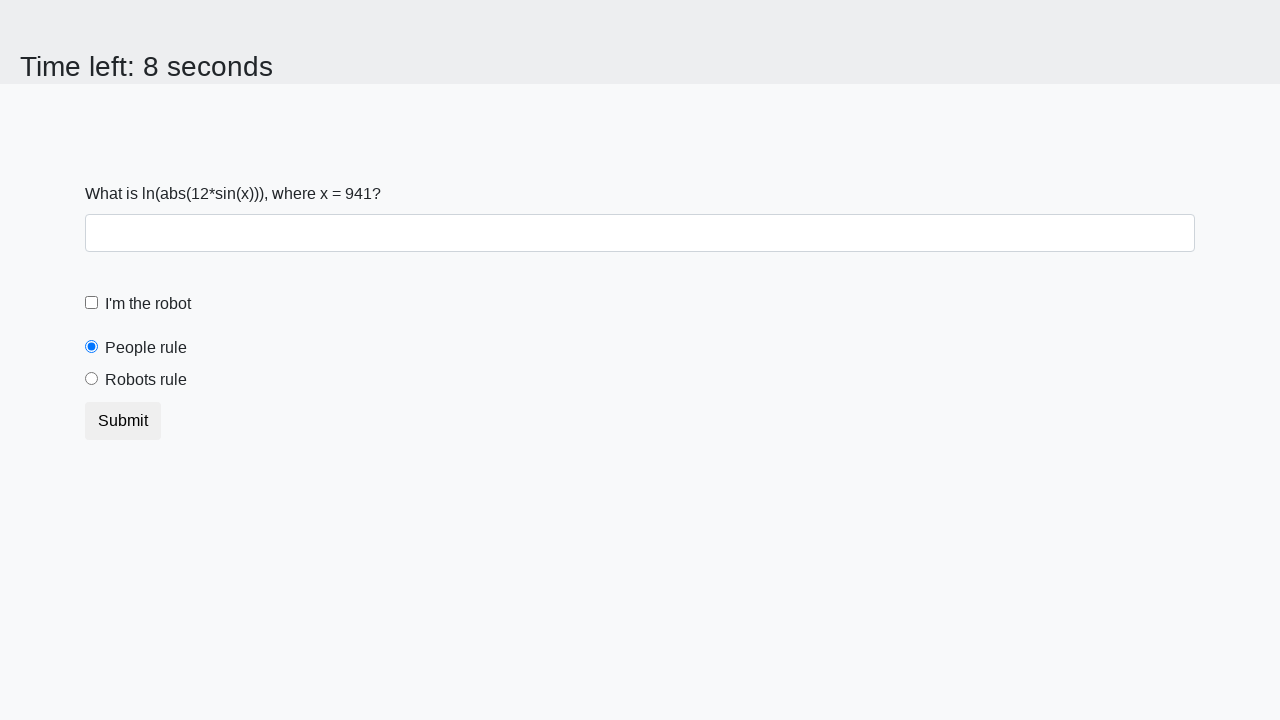

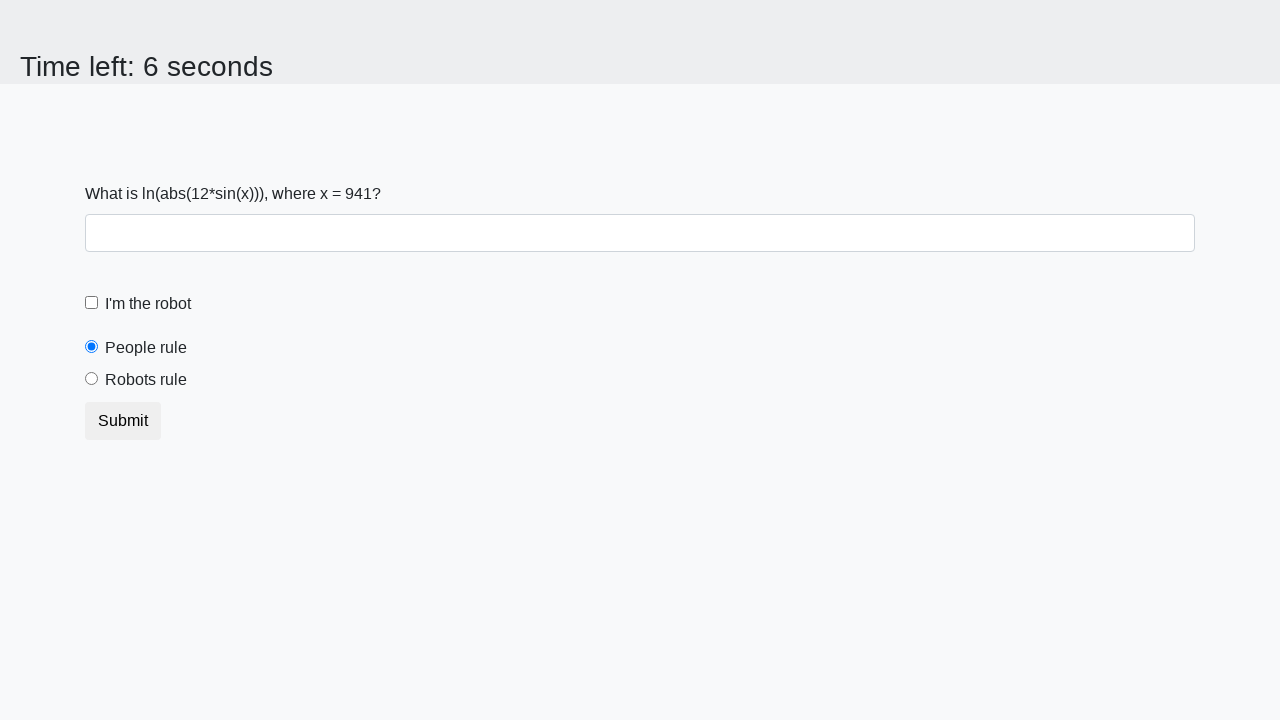